Tests the jQuery UI resizable demo by dragging the resizable element to resize it by 400 pixels in both width and height

Starting URL: https://jqueryui.com/resources/demos/resizable/default.html

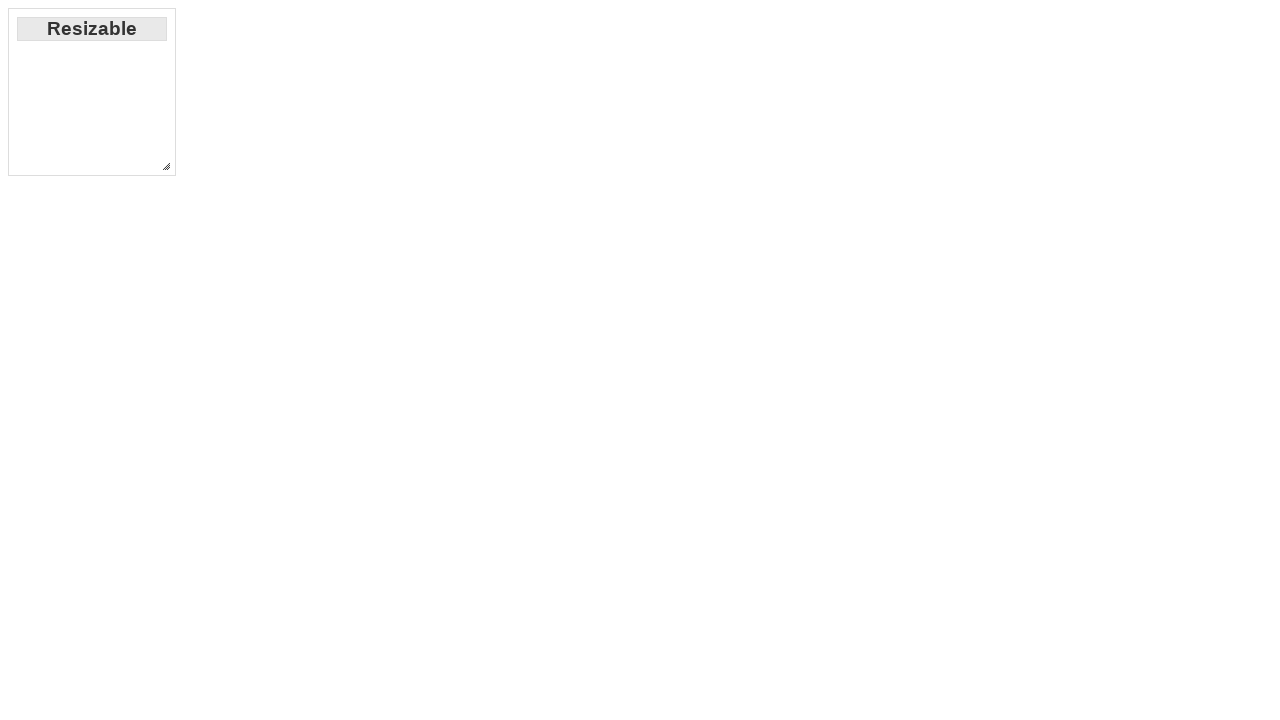

Navigated to jQuery UI resizable demo page
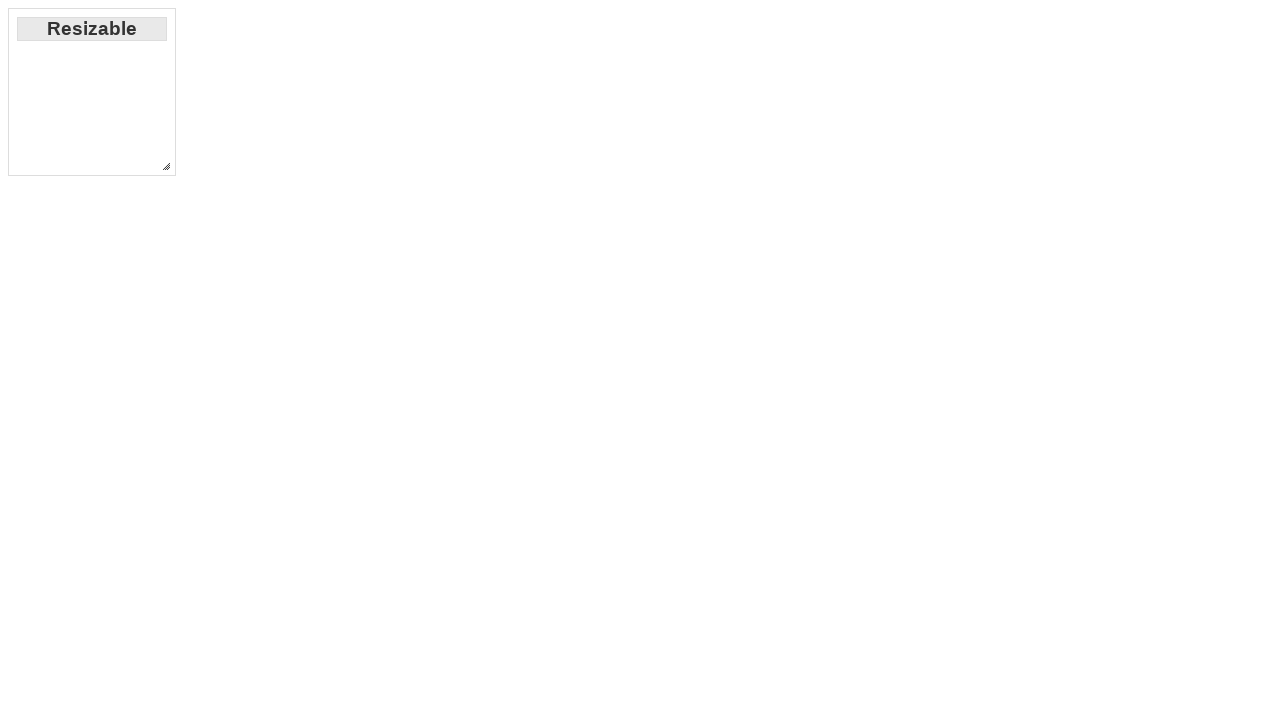

Located the resizable element
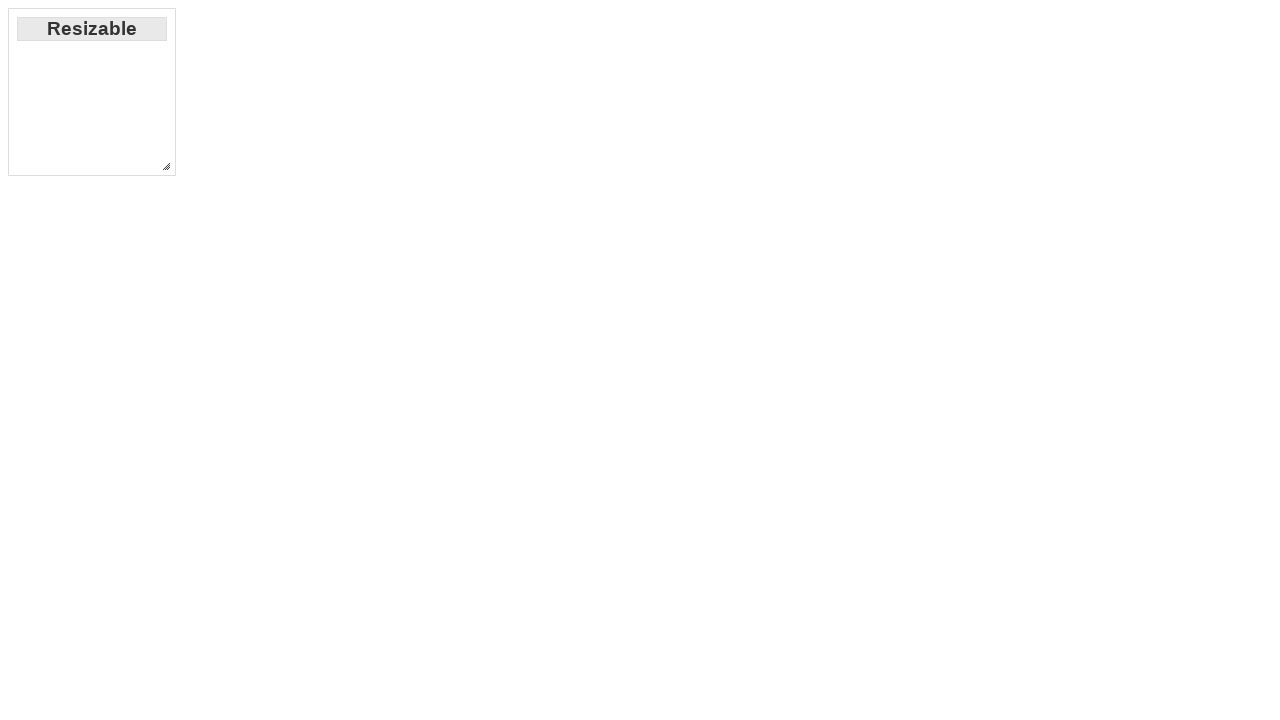

Retrieved bounding box of resizable element
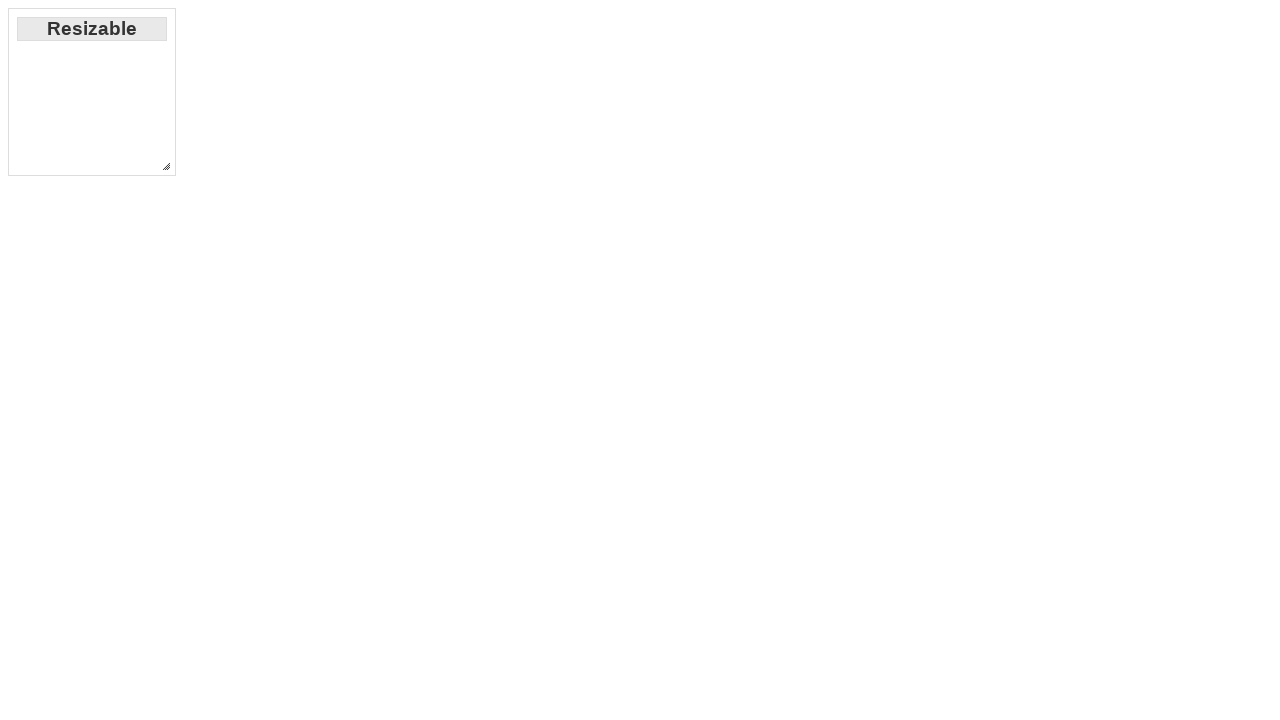

Moved mouse to resize handle at bottom-right corner at (171, 171)
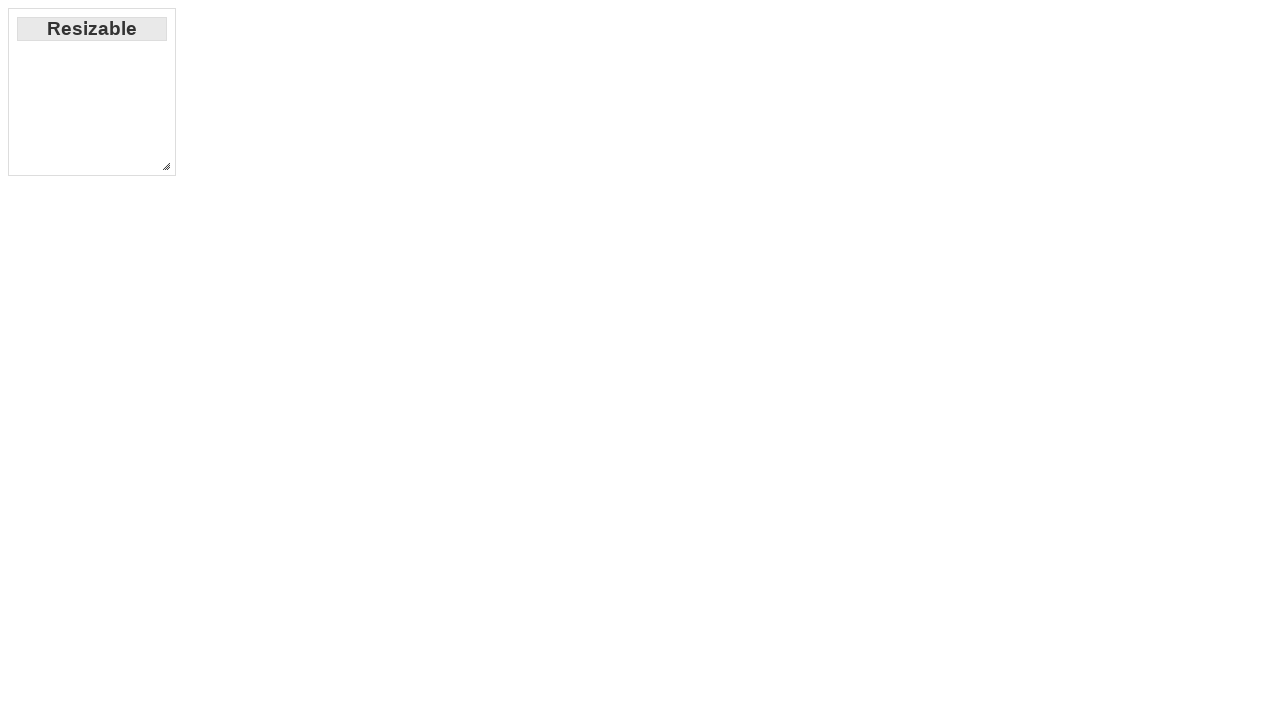

Pressed mouse button down on resize handle at (171, 171)
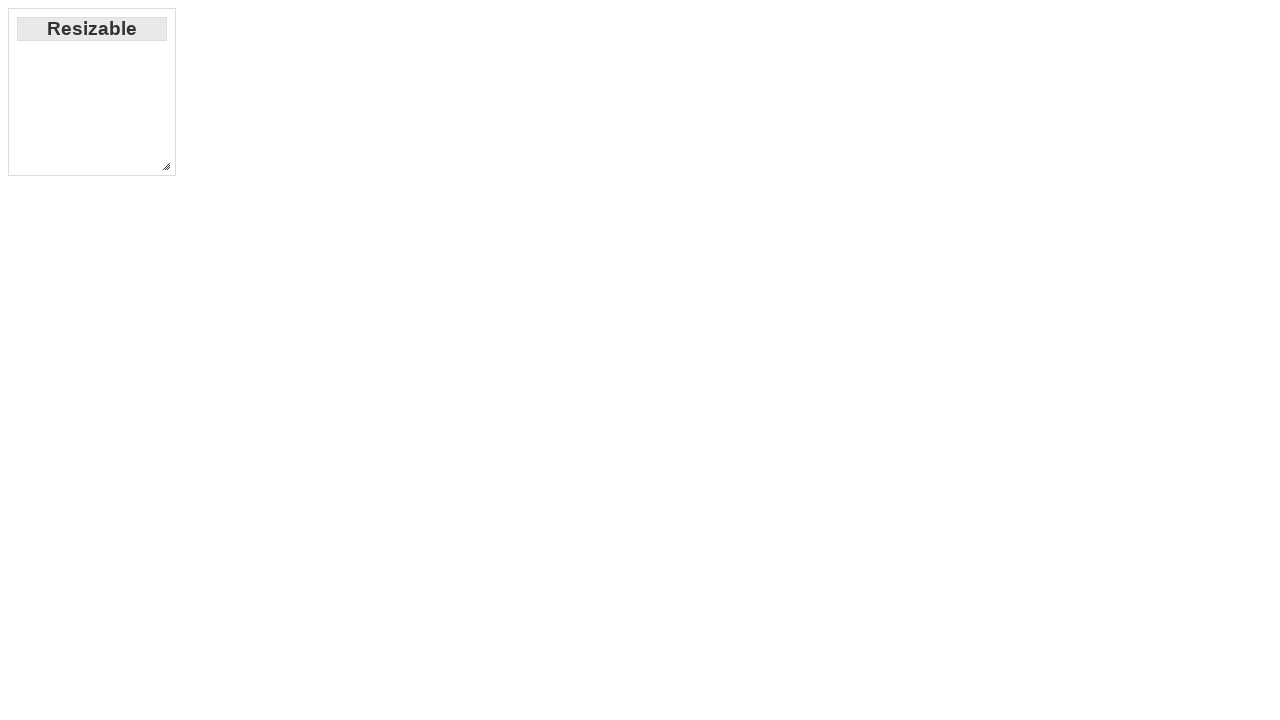

Dragged resize handle to increase width and height by 400 pixels at (571, 571)
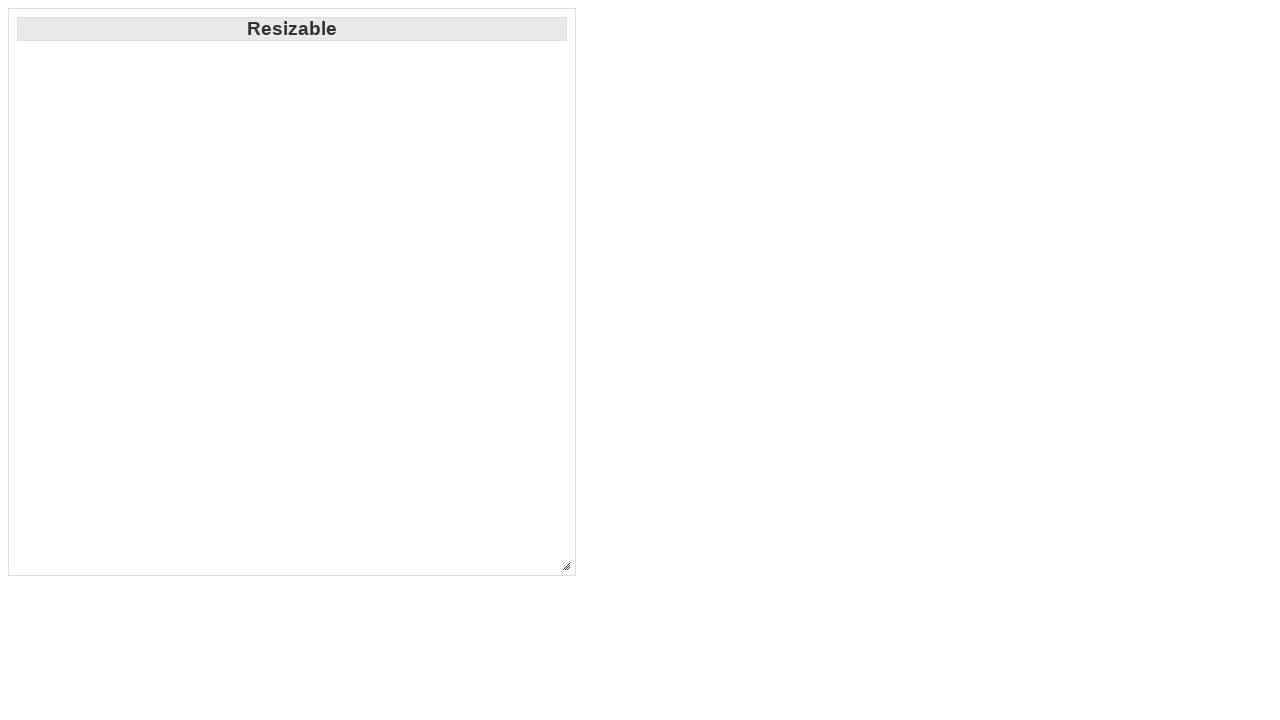

Released mouse button to complete resize operation at (571, 571)
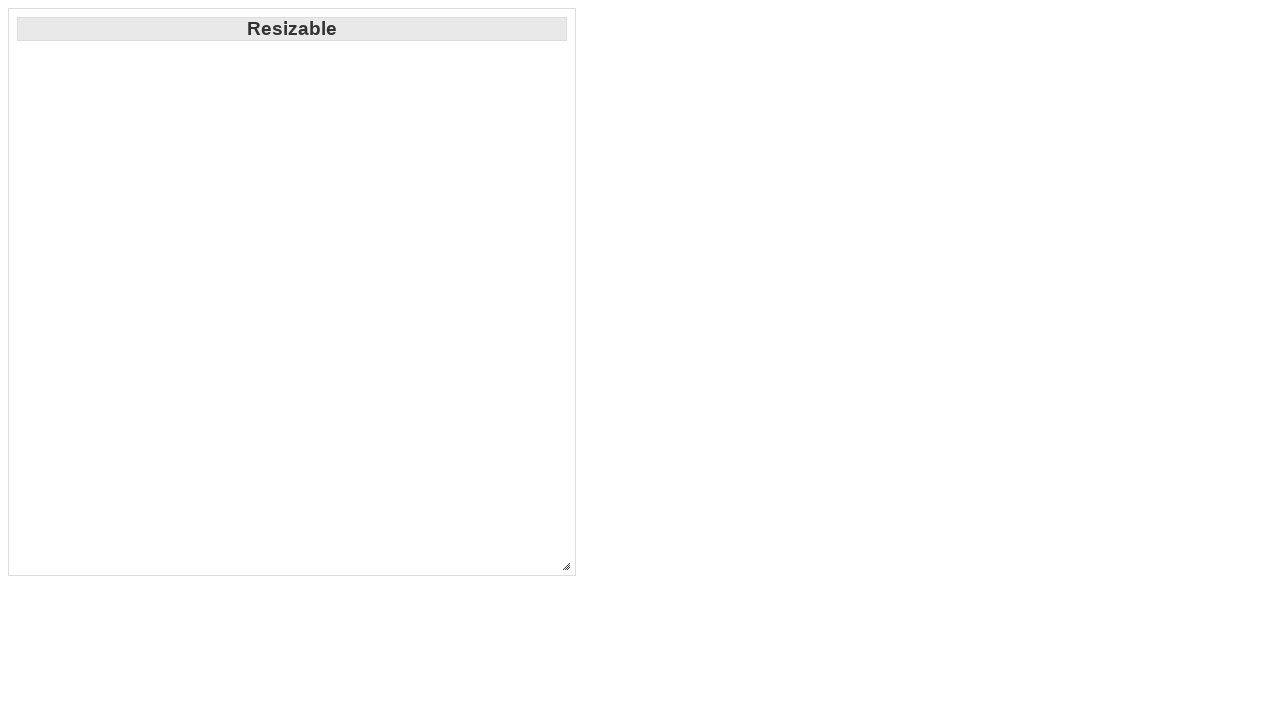

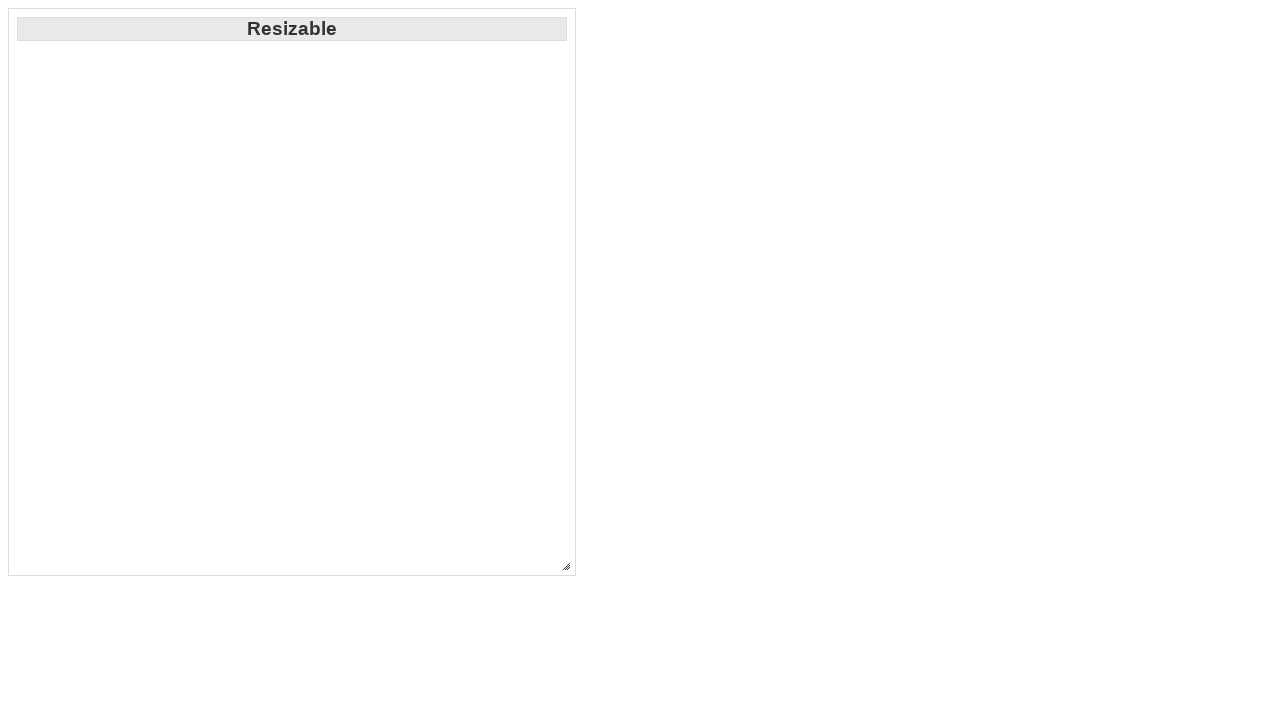